Tests form filling functionality by entering a name and message into a contact form and submitting it.

Starting URL: https://www.ultimateqa.com/filling-out-forms/

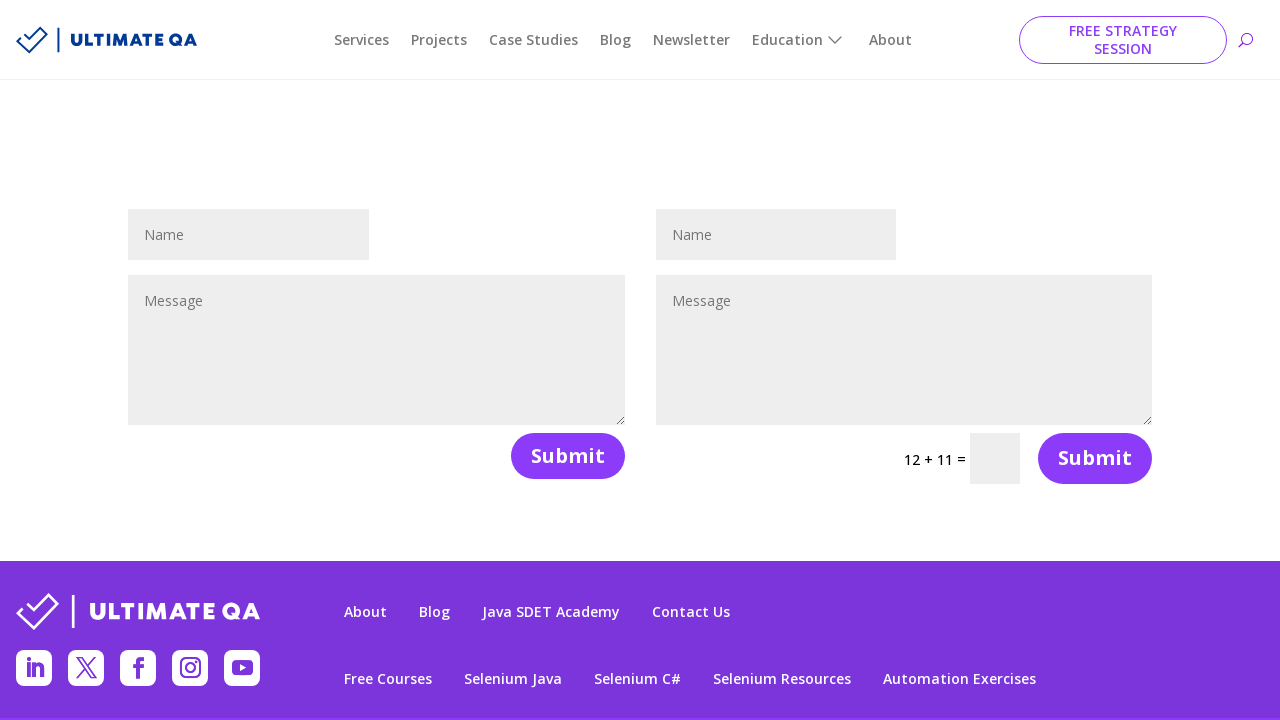

Filled name field with 'John Smith' on #et_pb_contact_name_1
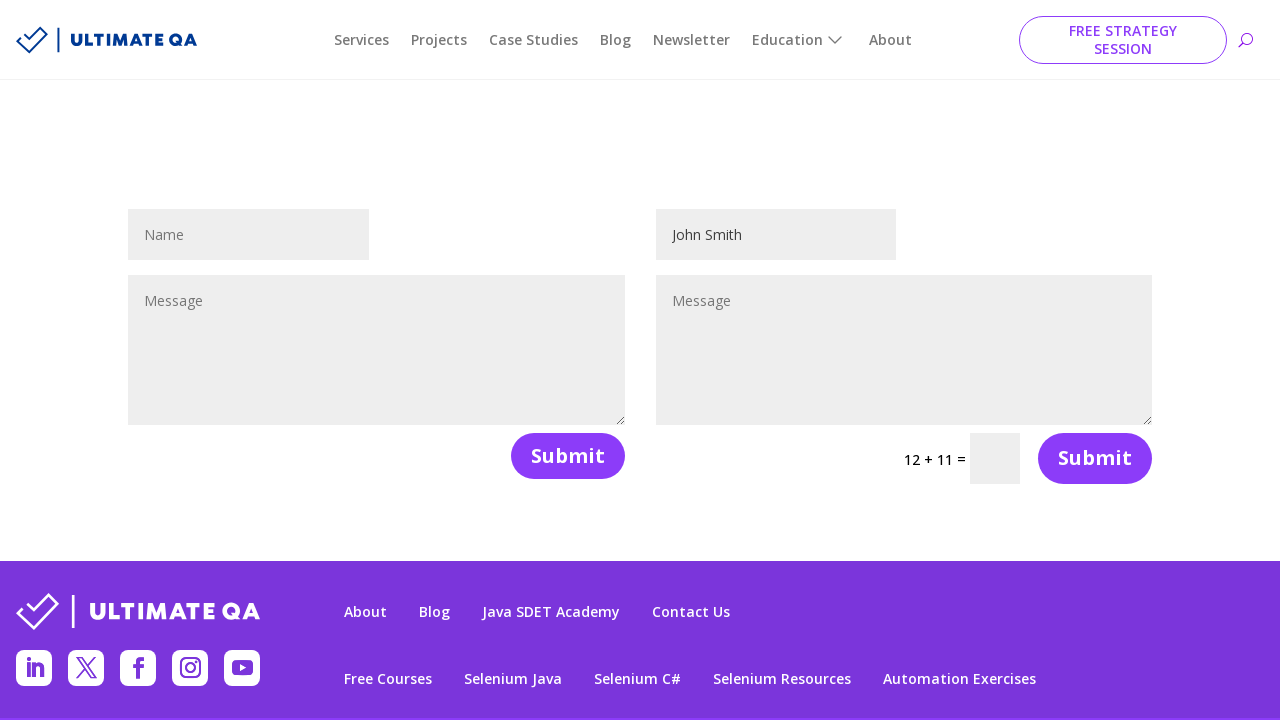

Filled message field with 'This is a test message for automation purposes.' on #et_pb_contact_message_1
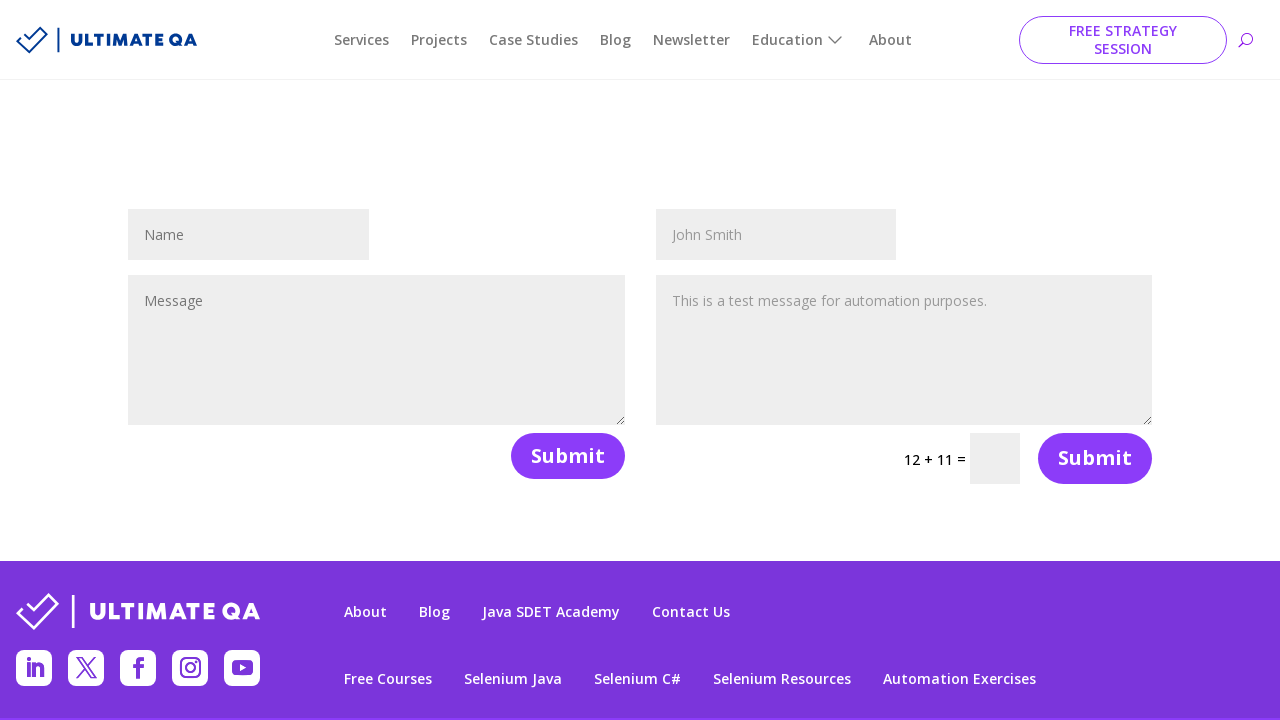

Clicked submit button to submit the contact form at (568, 456) on button.et_pb_contact_submit:nth-child(1)
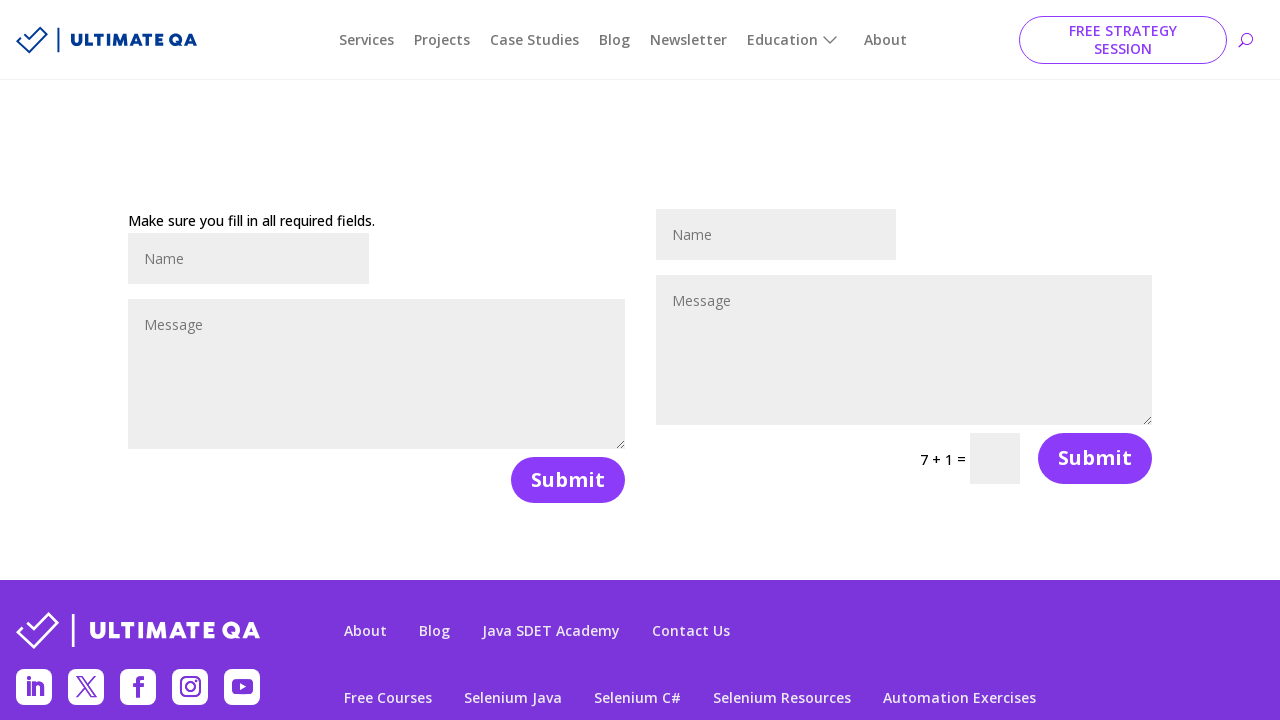

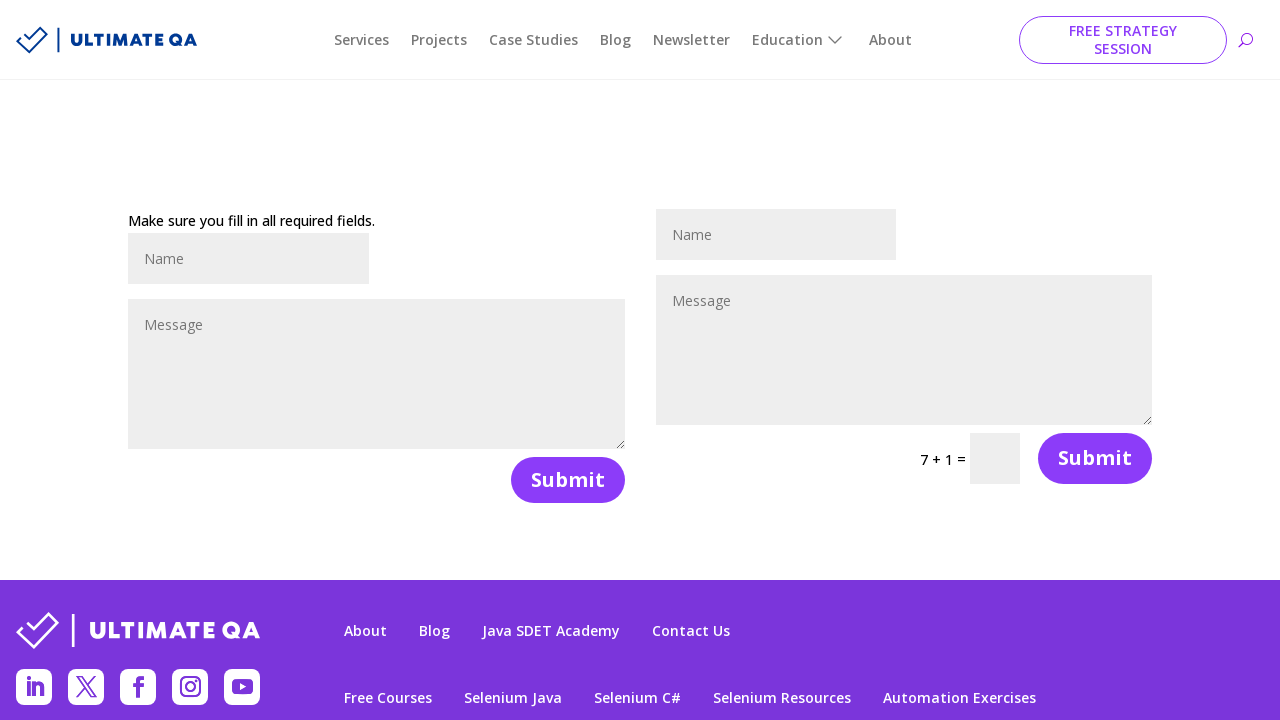